Tests a jQuery price range slider by dragging the minimum slider handle to the right and the maximum slider handle to the left to adjust the price range.

Starting URL: https://www.jqueryscript.net/demo/Price-Range-Slider-jQuery-UI/

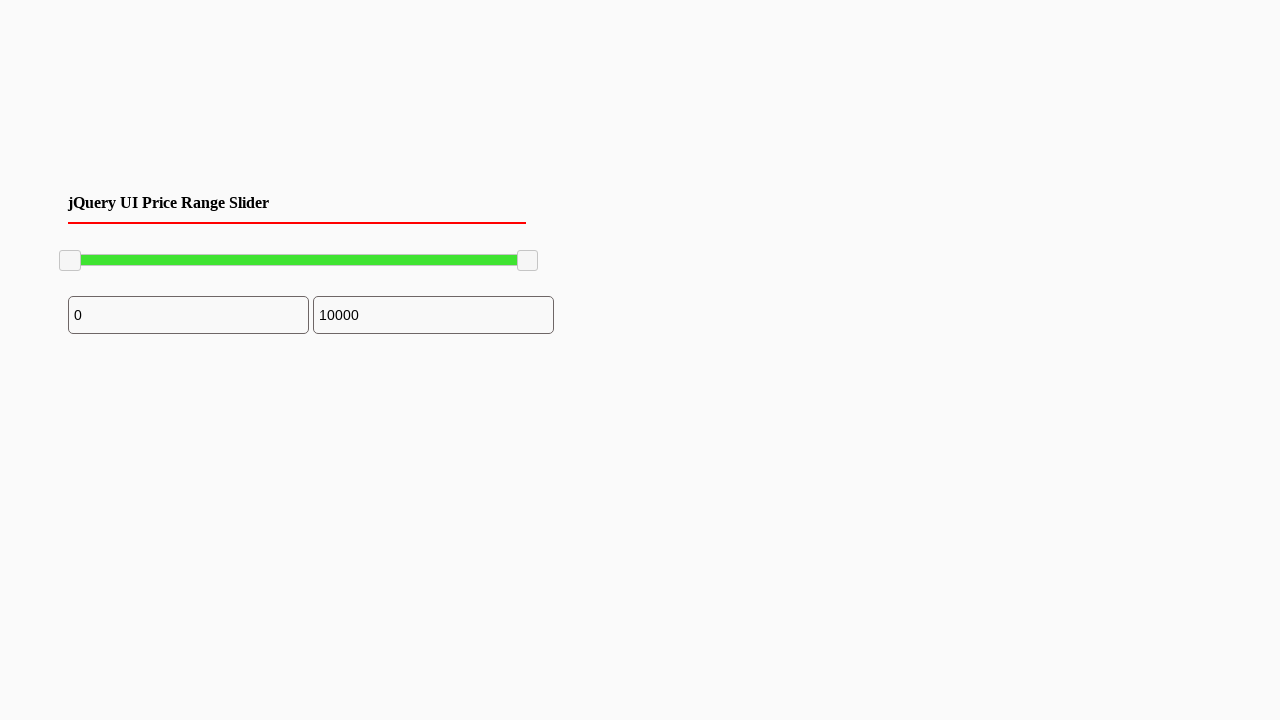

Located the minimum slider handle
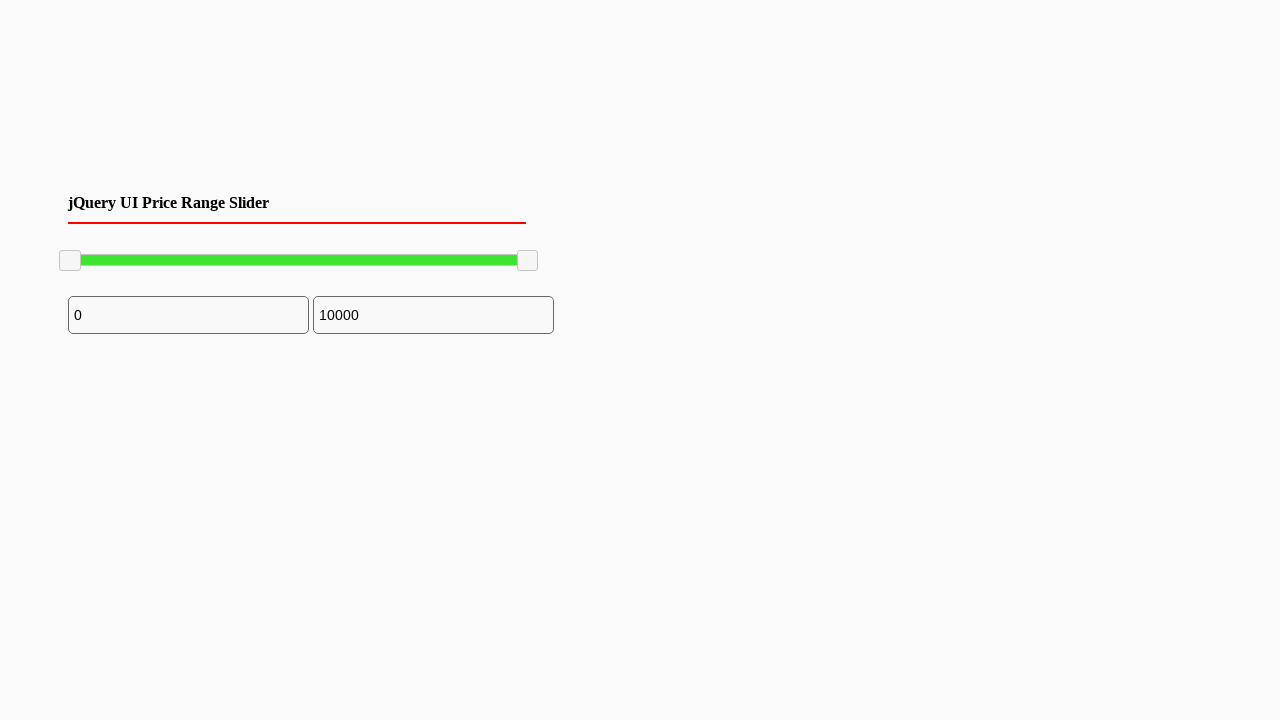

Retrieved bounding box of minimum slider handle
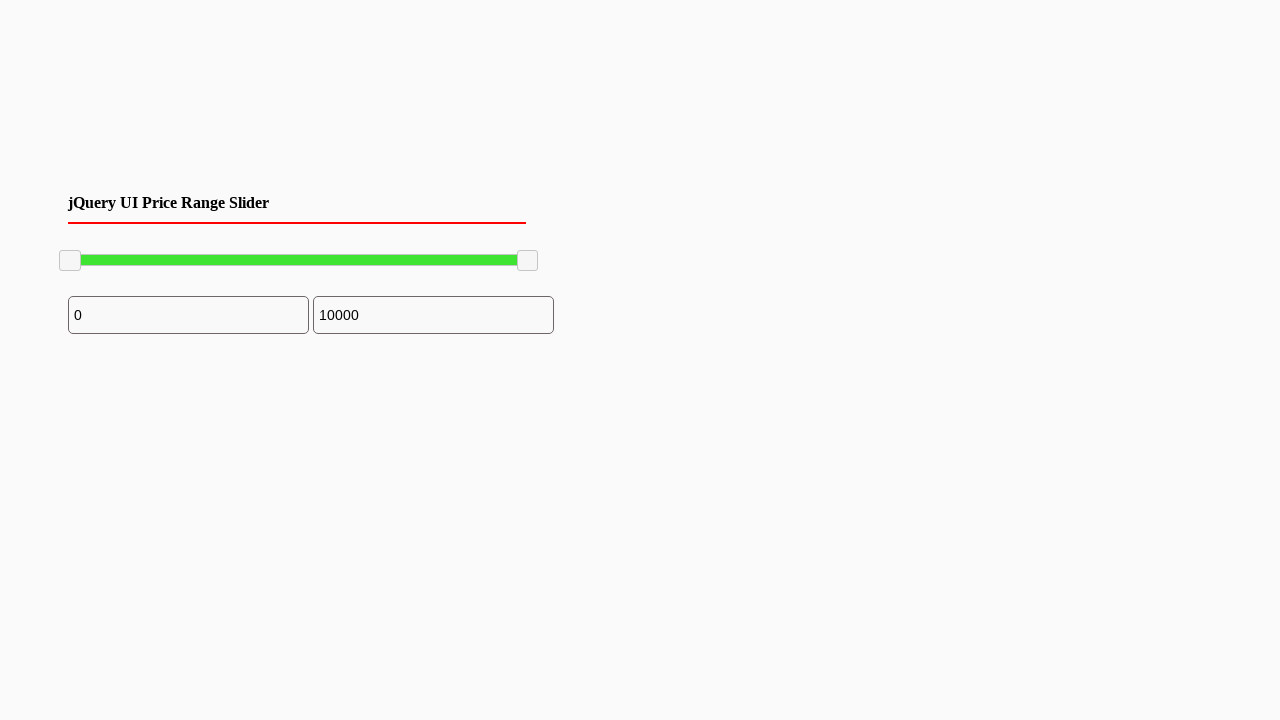

Moved mouse to center of minimum slider handle at (70, 261)
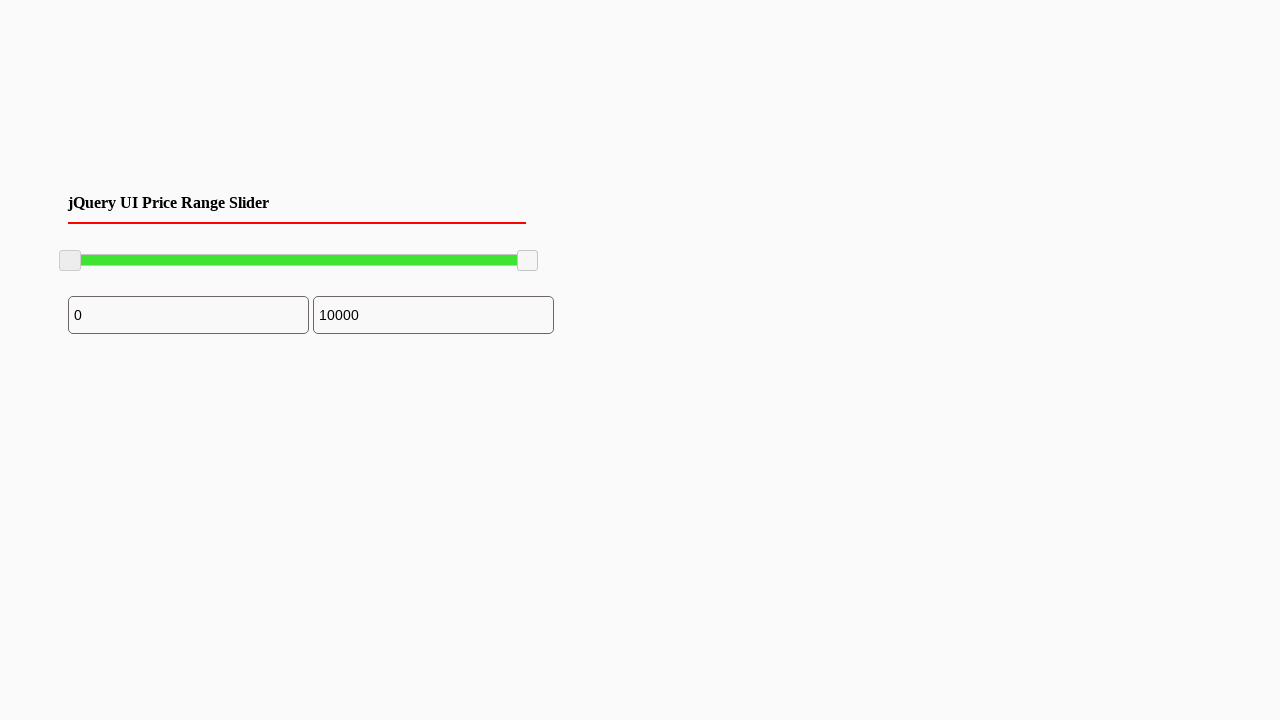

Pressed mouse button down on minimum slider at (70, 261)
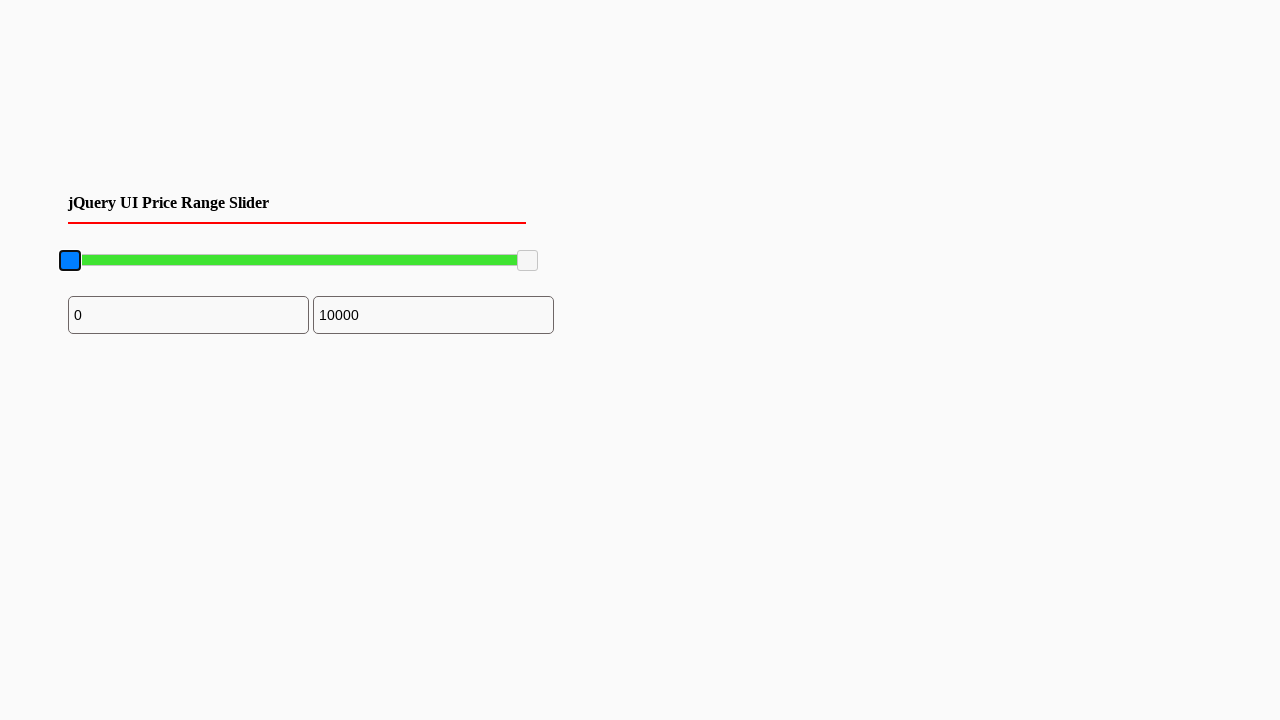

Dragged minimum slider to the right by 100 pixels at (170, 261)
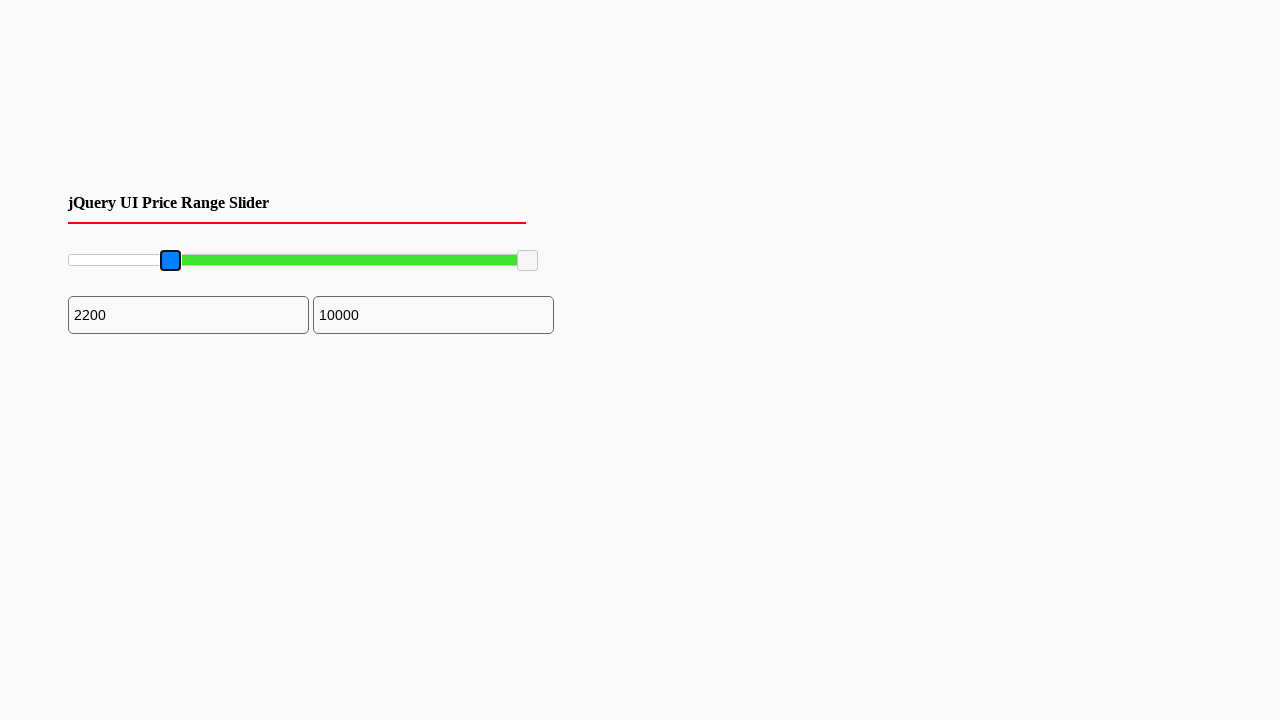

Released mouse button on minimum slider at (170, 261)
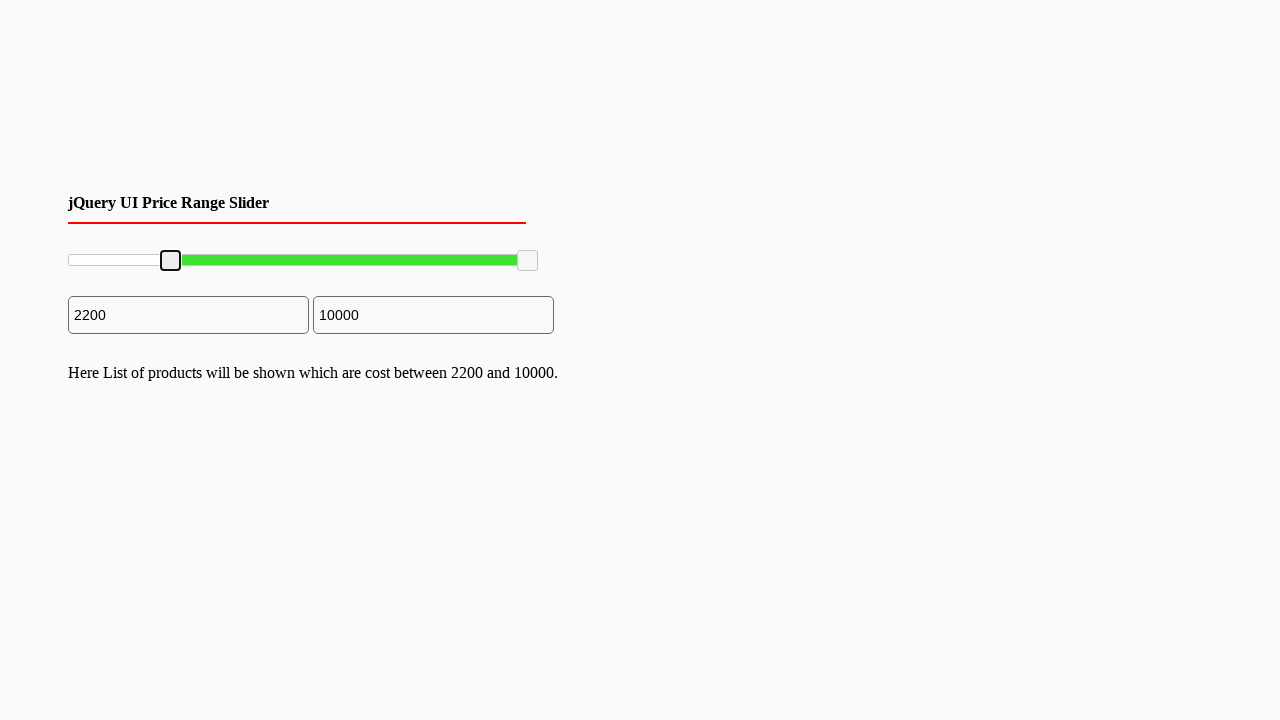

Located the maximum slider handle
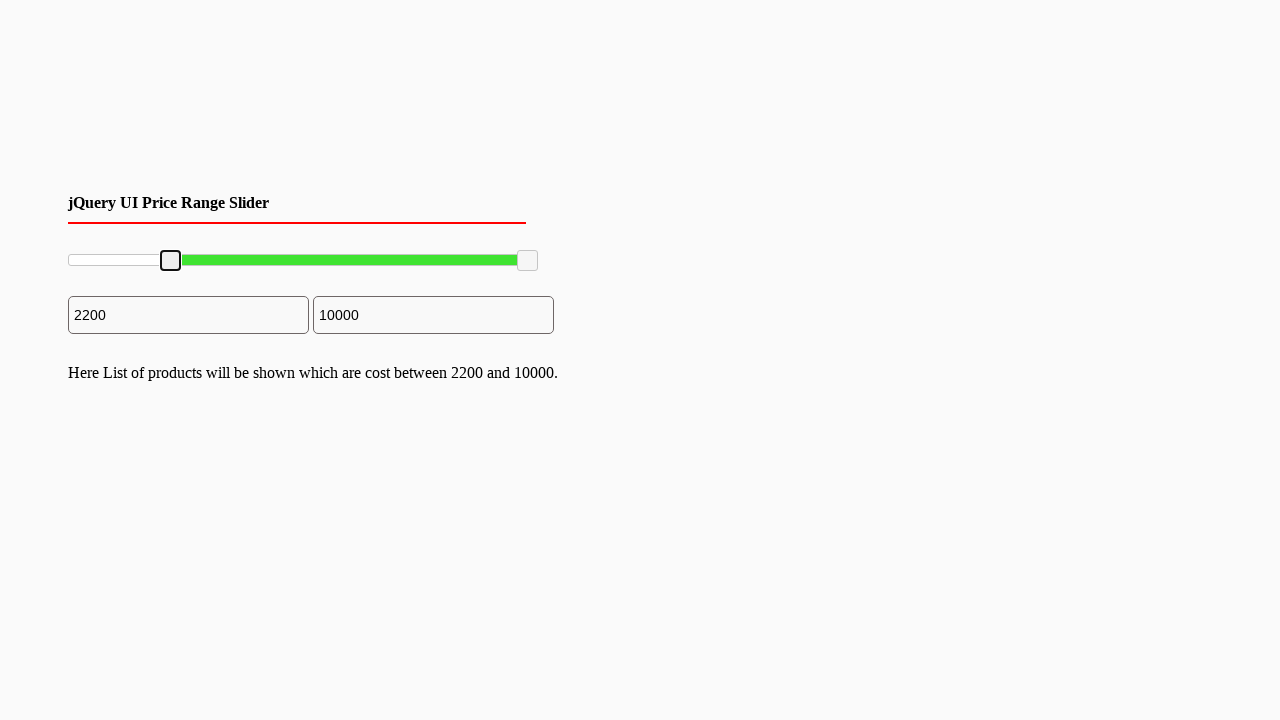

Retrieved bounding box of maximum slider handle
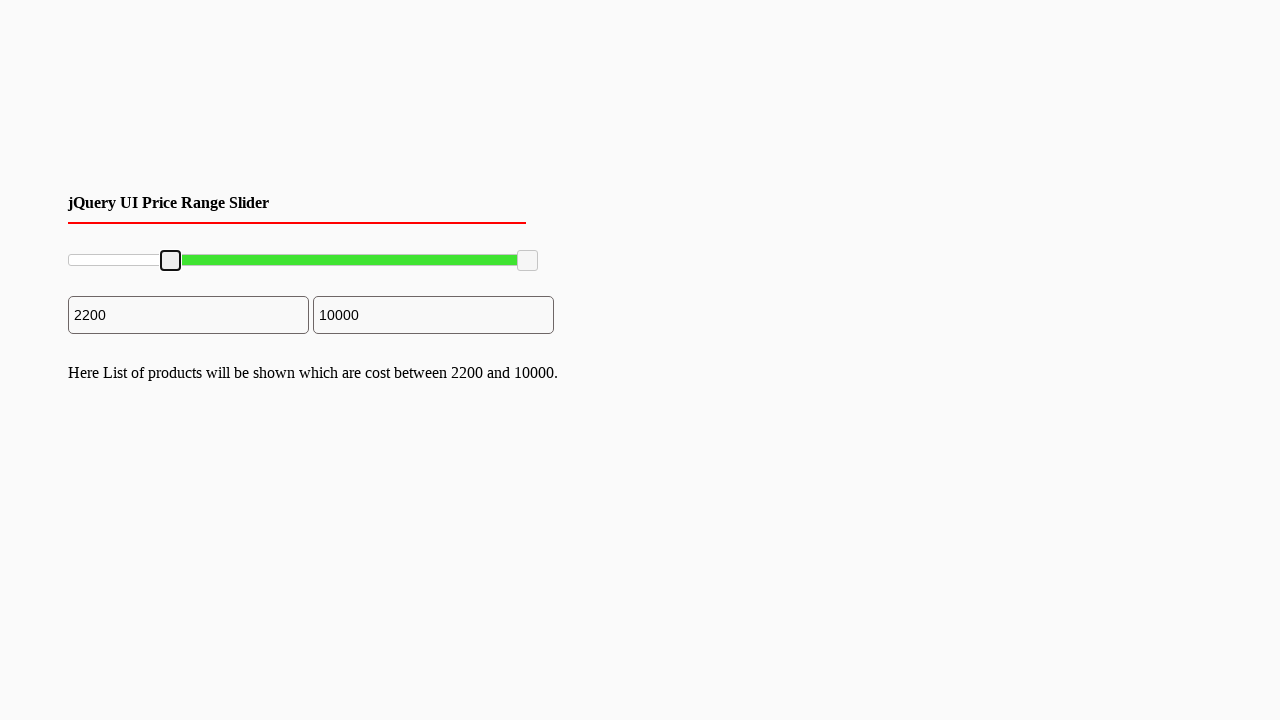

Moved mouse to center of maximum slider handle at (528, 261)
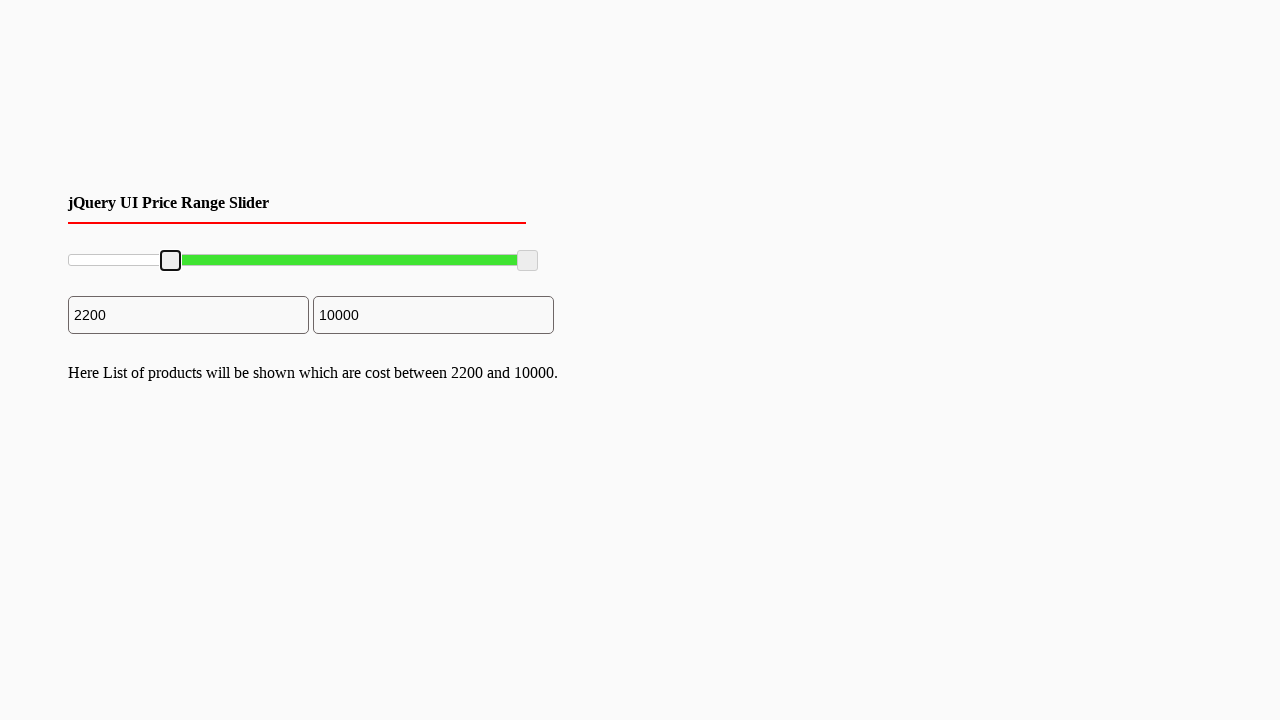

Pressed mouse button down on maximum slider at (528, 261)
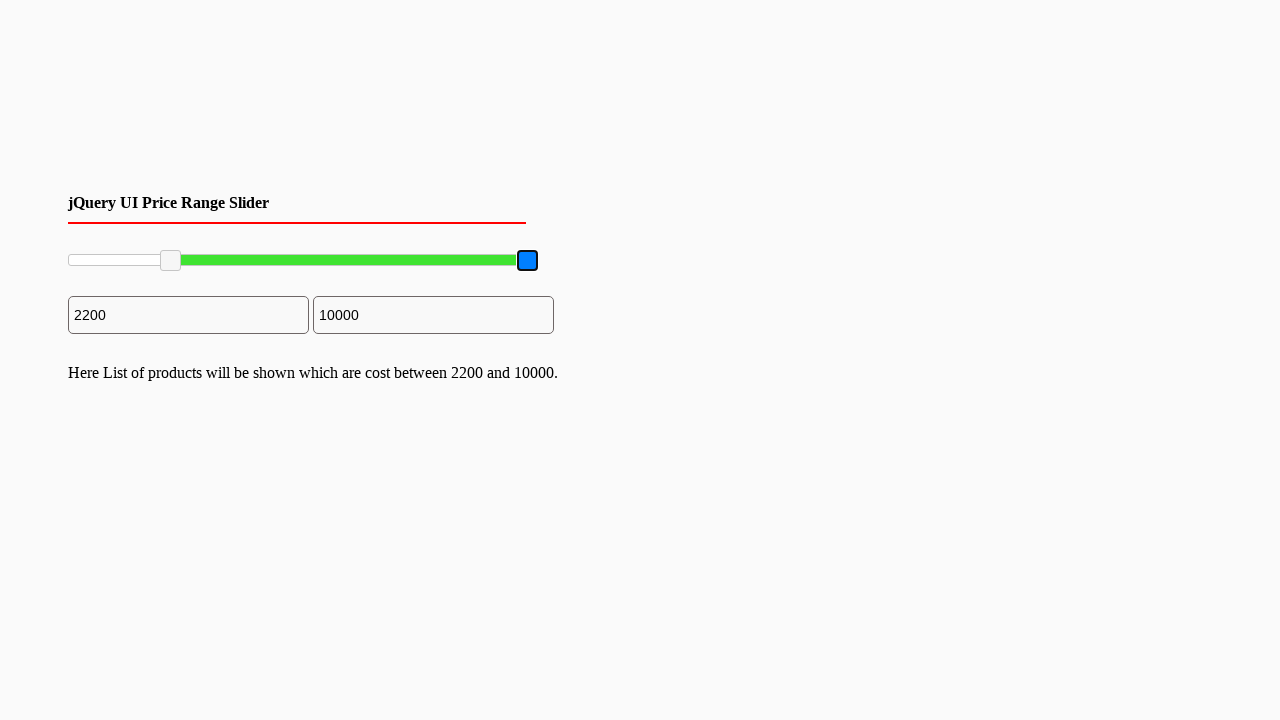

Dragged maximum slider to the left by 100 pixels at (428, 261)
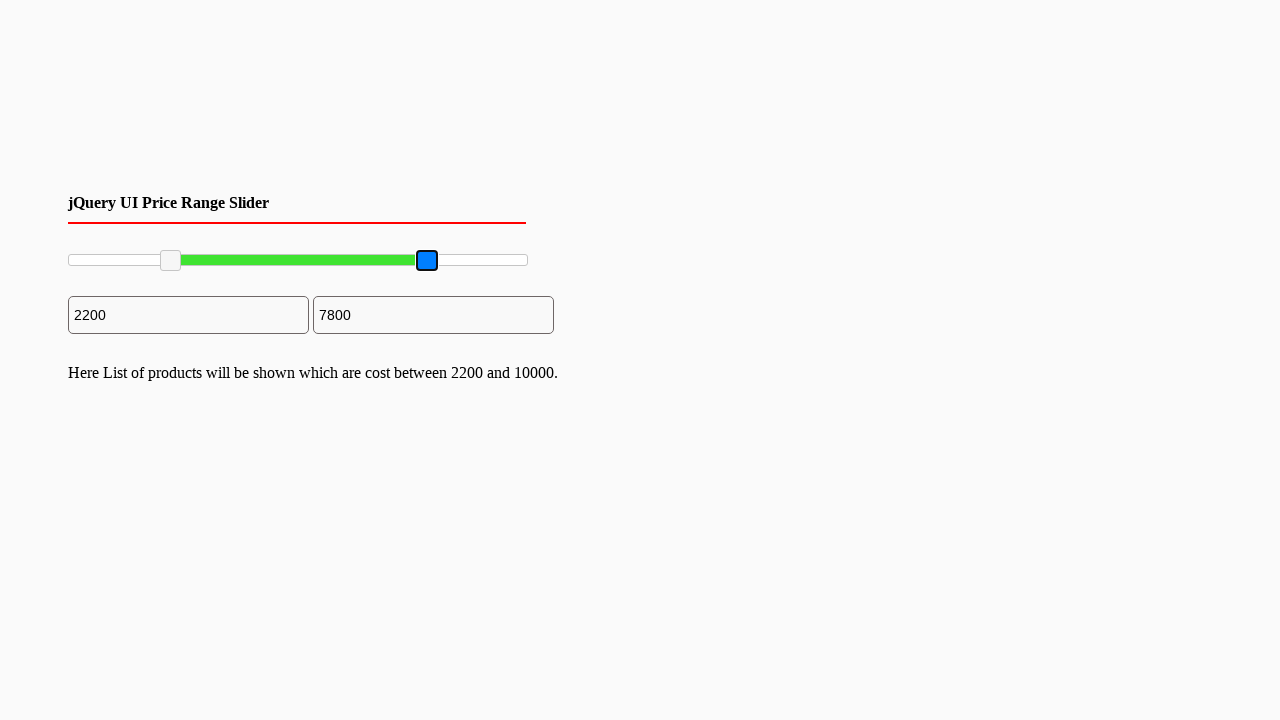

Released mouse button on maximum slider at (428, 261)
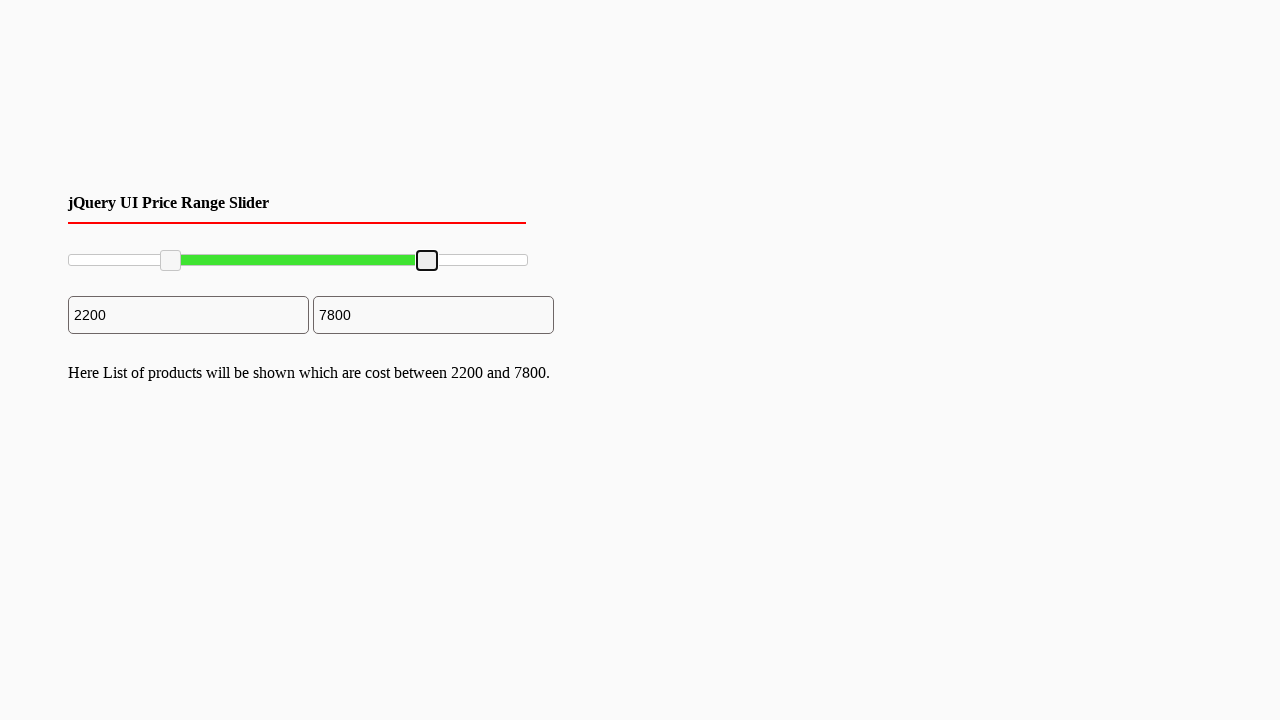

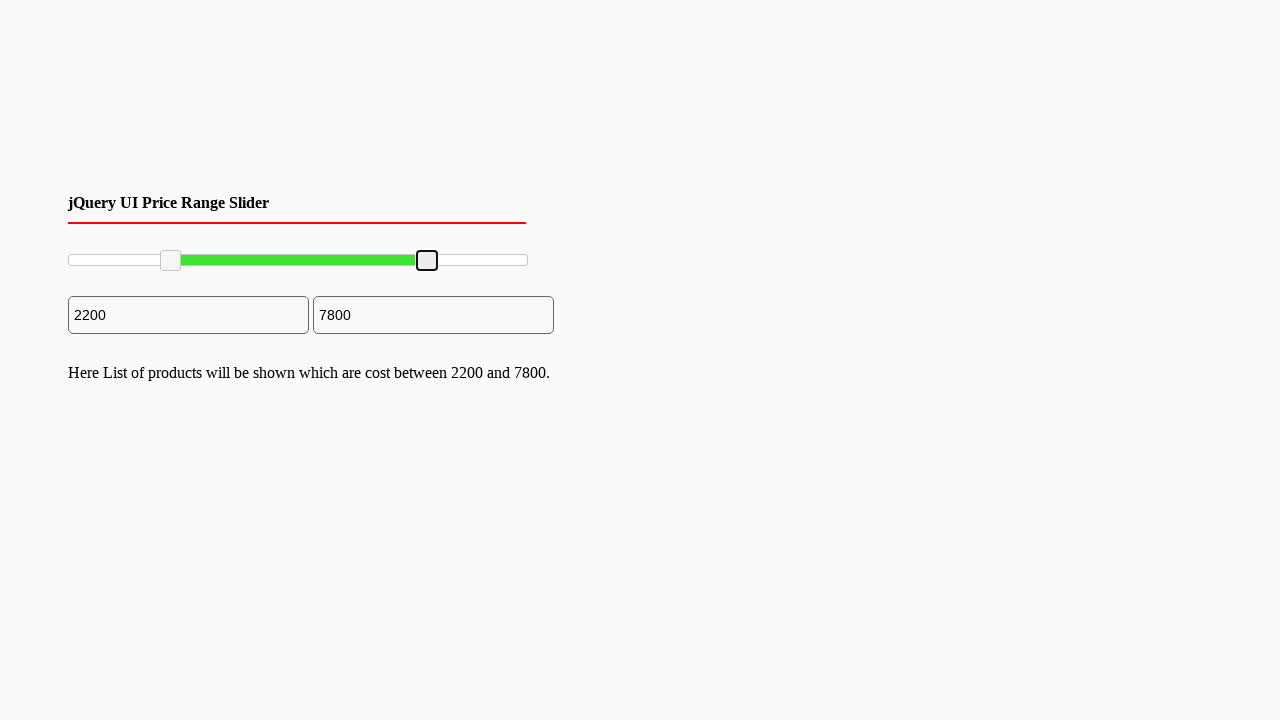